Navigates to the noon.com UAE homepage and verifies the page loads by checking the title is available

Starting URL: https://www.noon.com/uae-en/

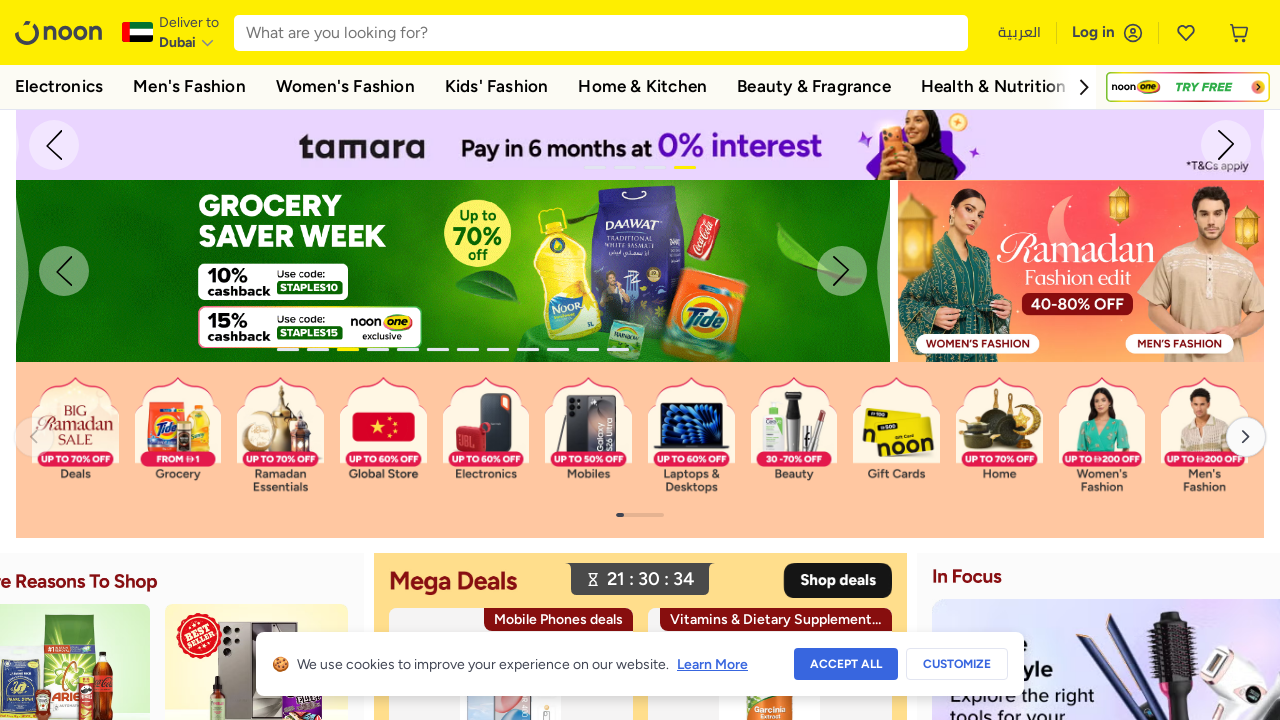

Navigated to noon.com UAE homepage
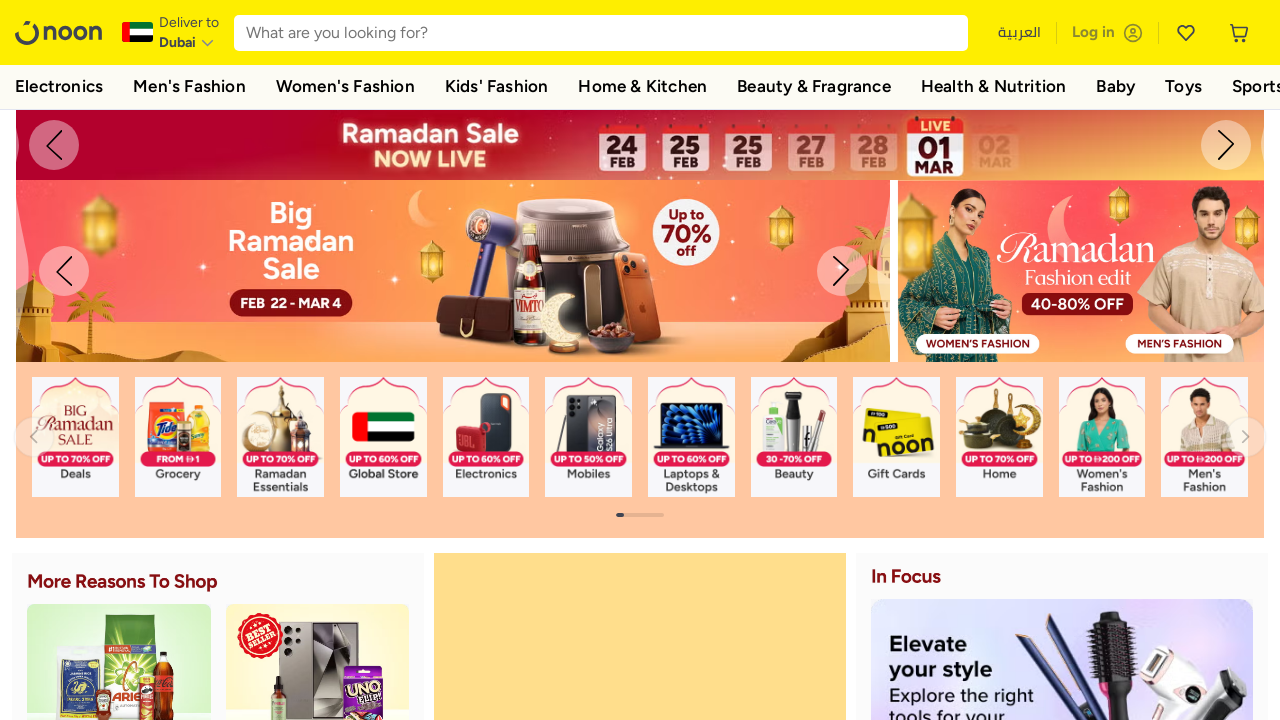

Page DOM content fully loaded
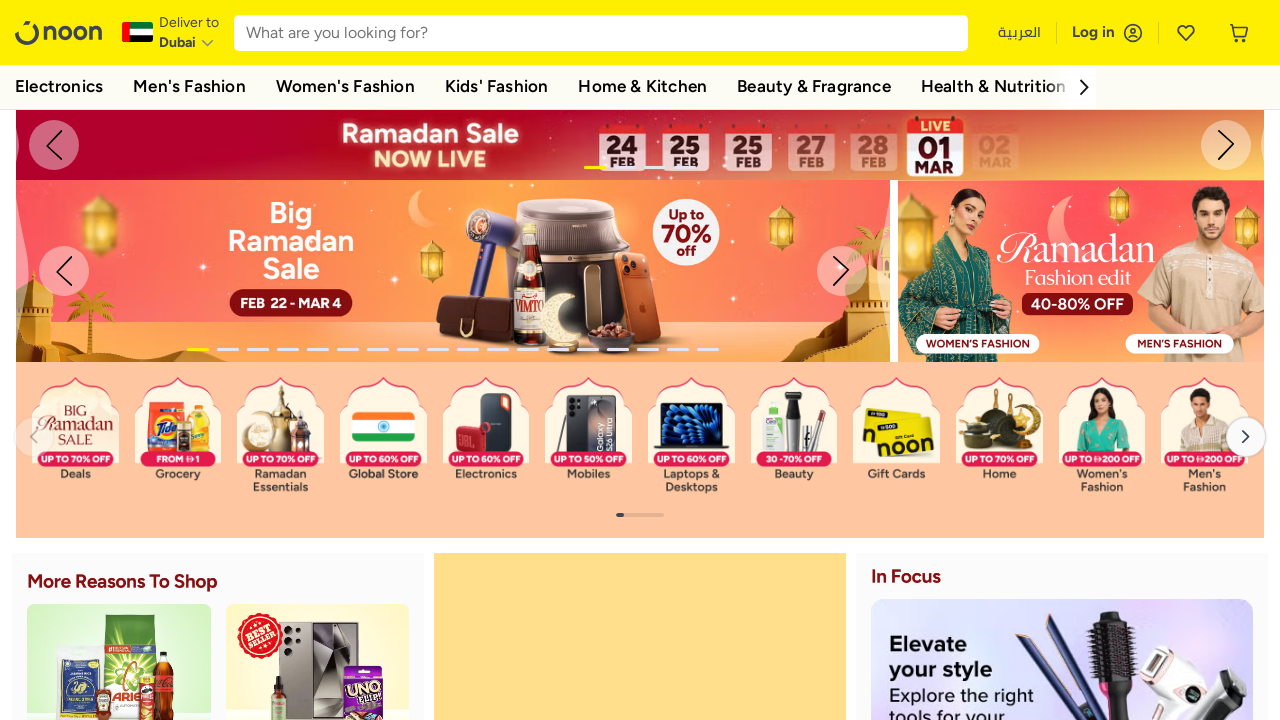

Retrieved page title: noon Online Shopping UAE - Electronics, Mobiles, Fashion, Appliances & More
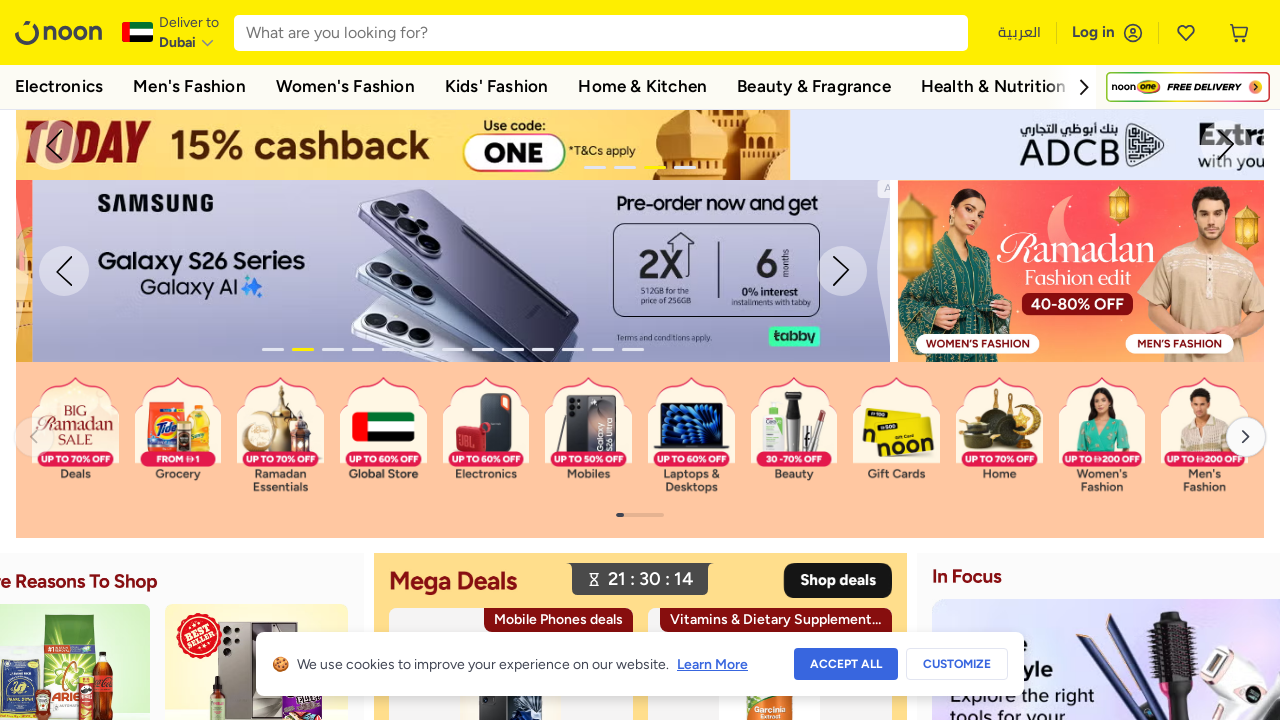

Verified page title is not empty
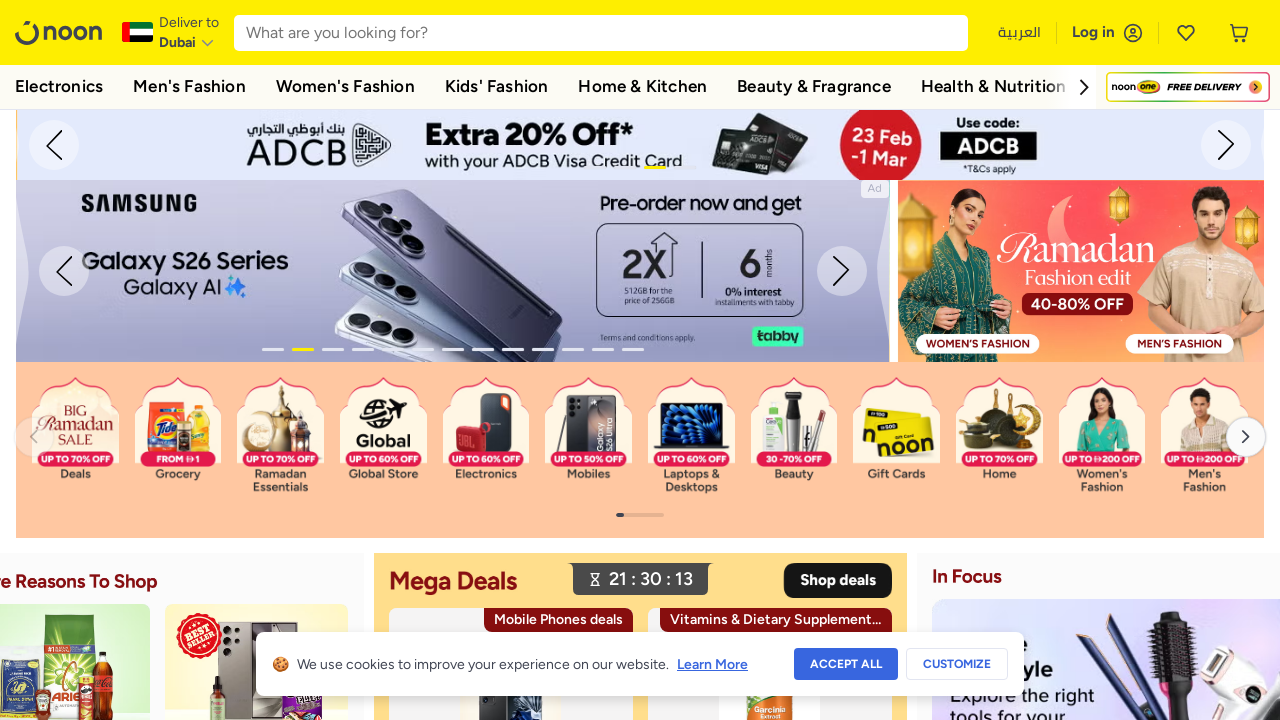

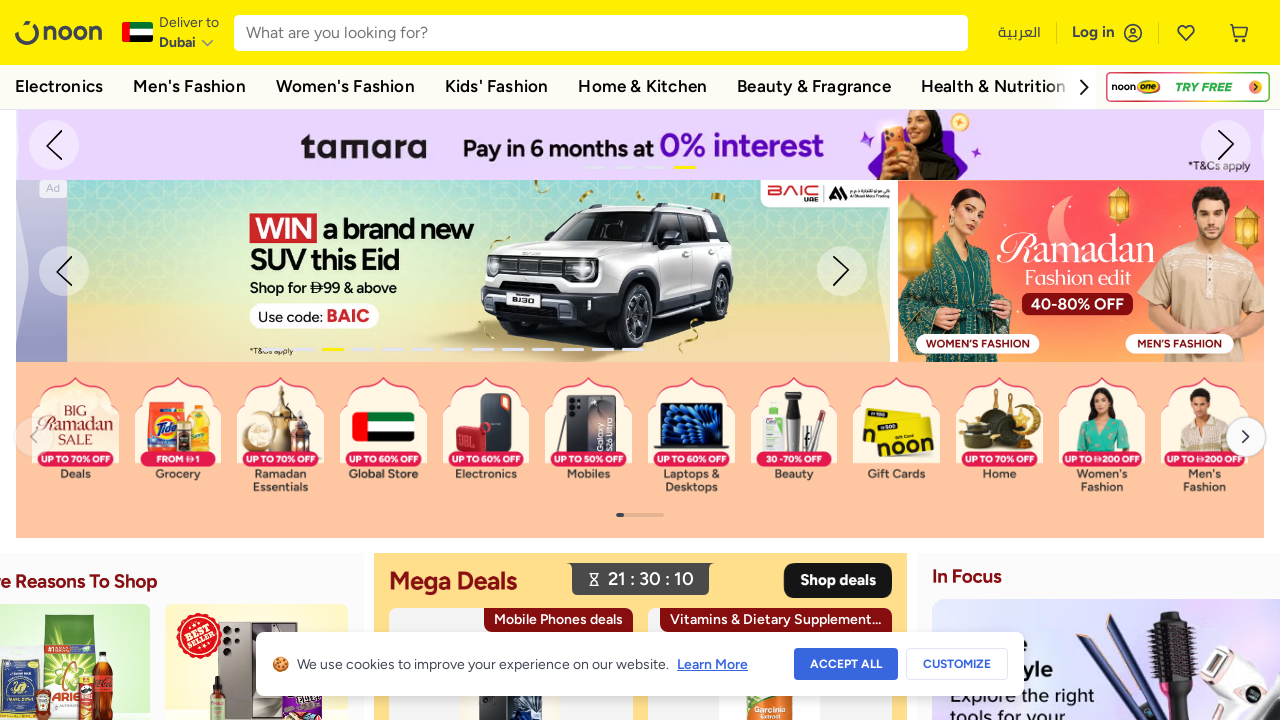